Navigates to the Selenium website, scrolls down the page, and clicks on the "About Selenium" link in the footer area.

Starting URL: https://www.selenium.dev/

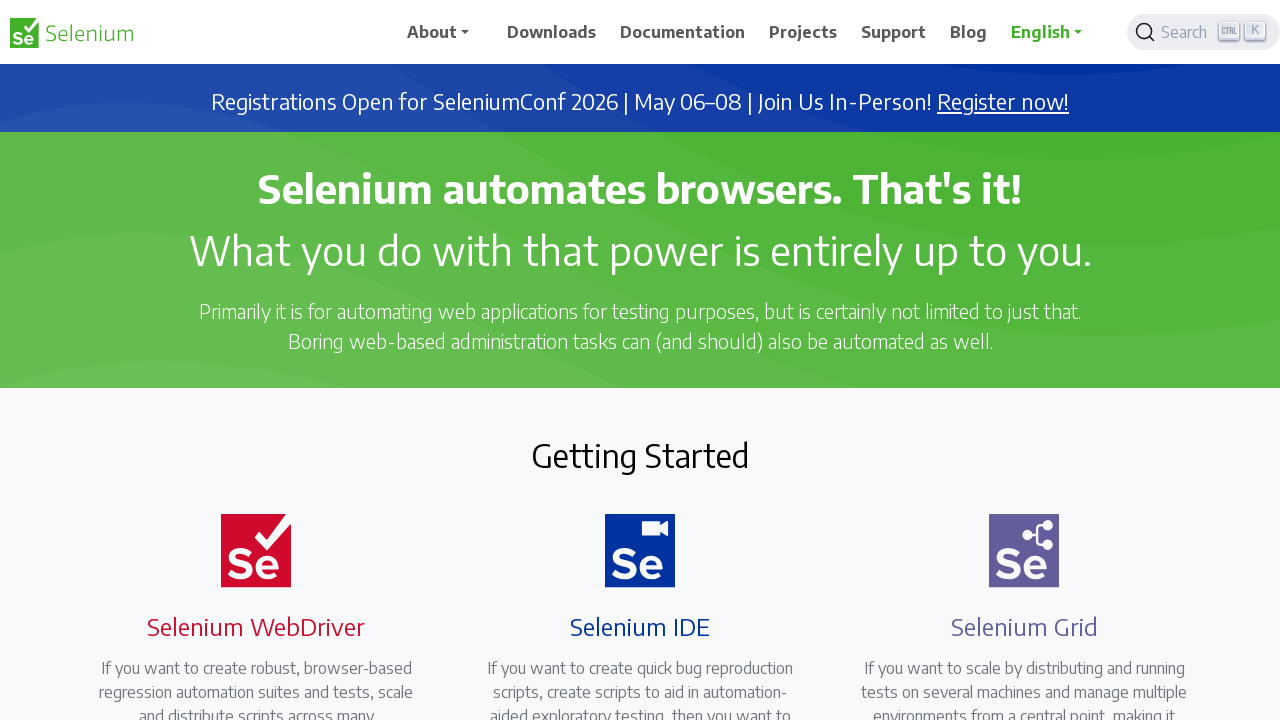

Navigated to Selenium website
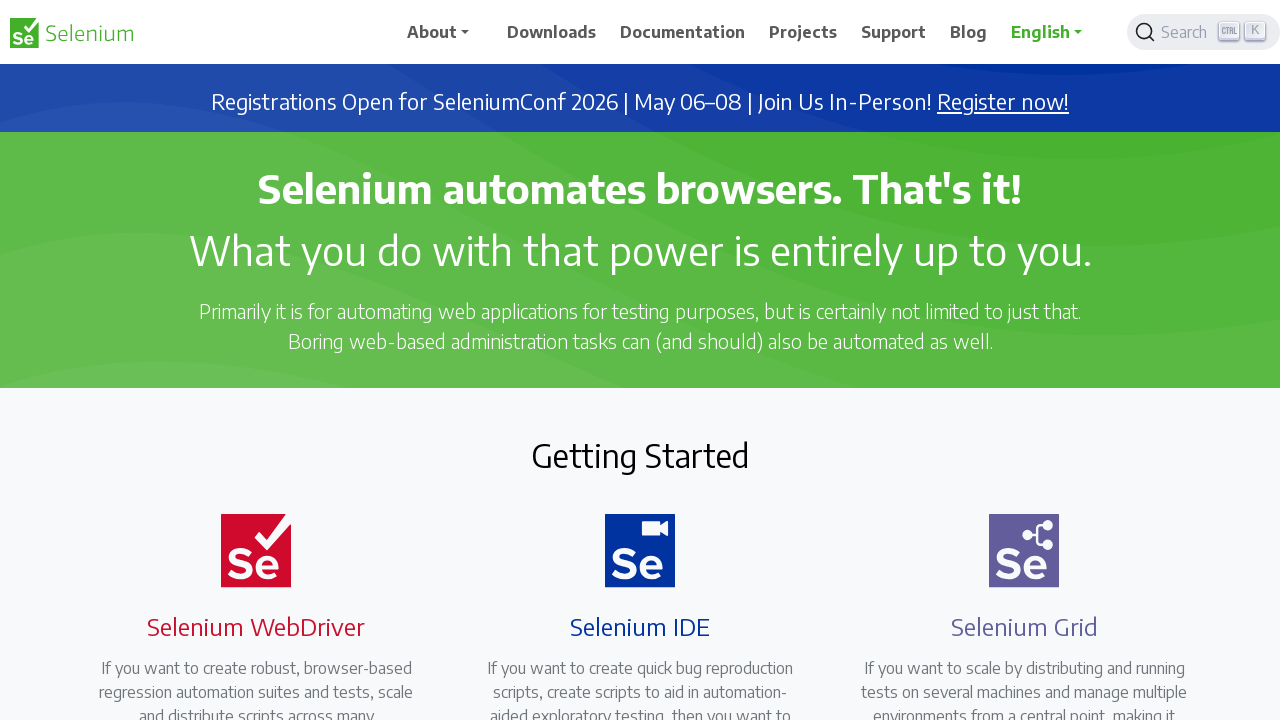

Scrolled down the page by 3000 pixels
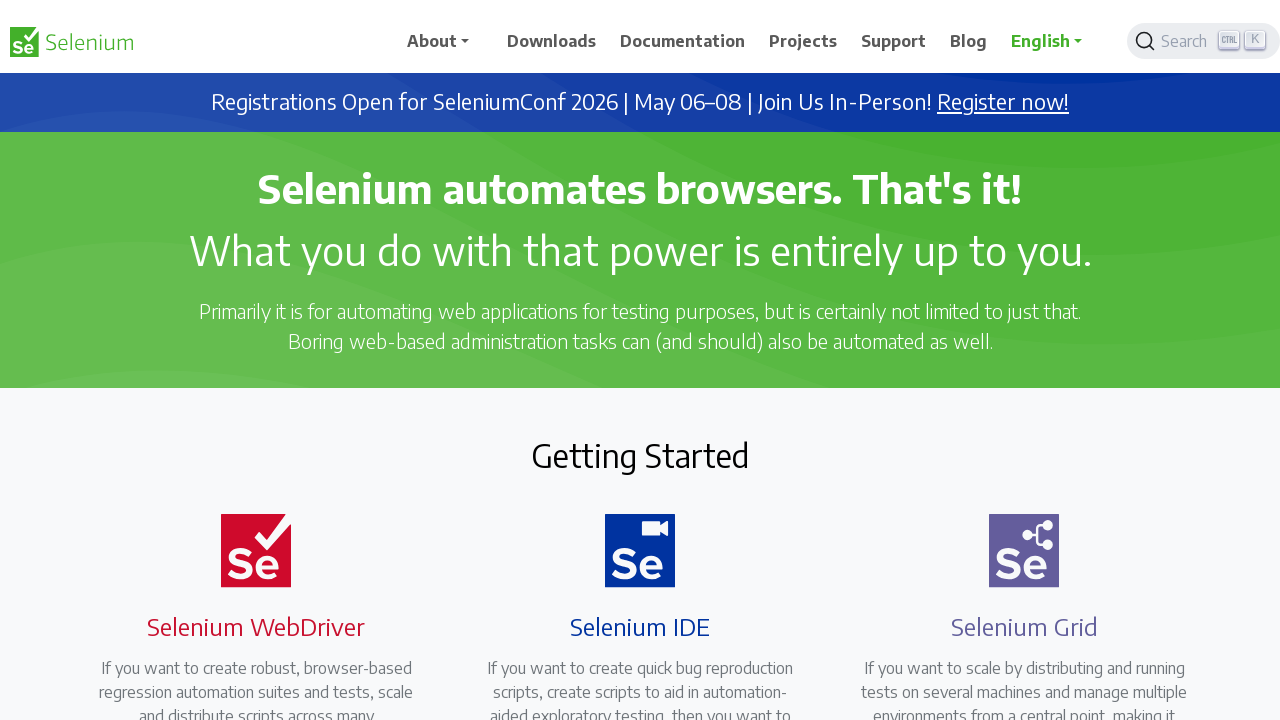

Clicked on the 'About Selenium' link in footer at (688, 636) on xpath=(//a[text()='About Selenium'])[2]
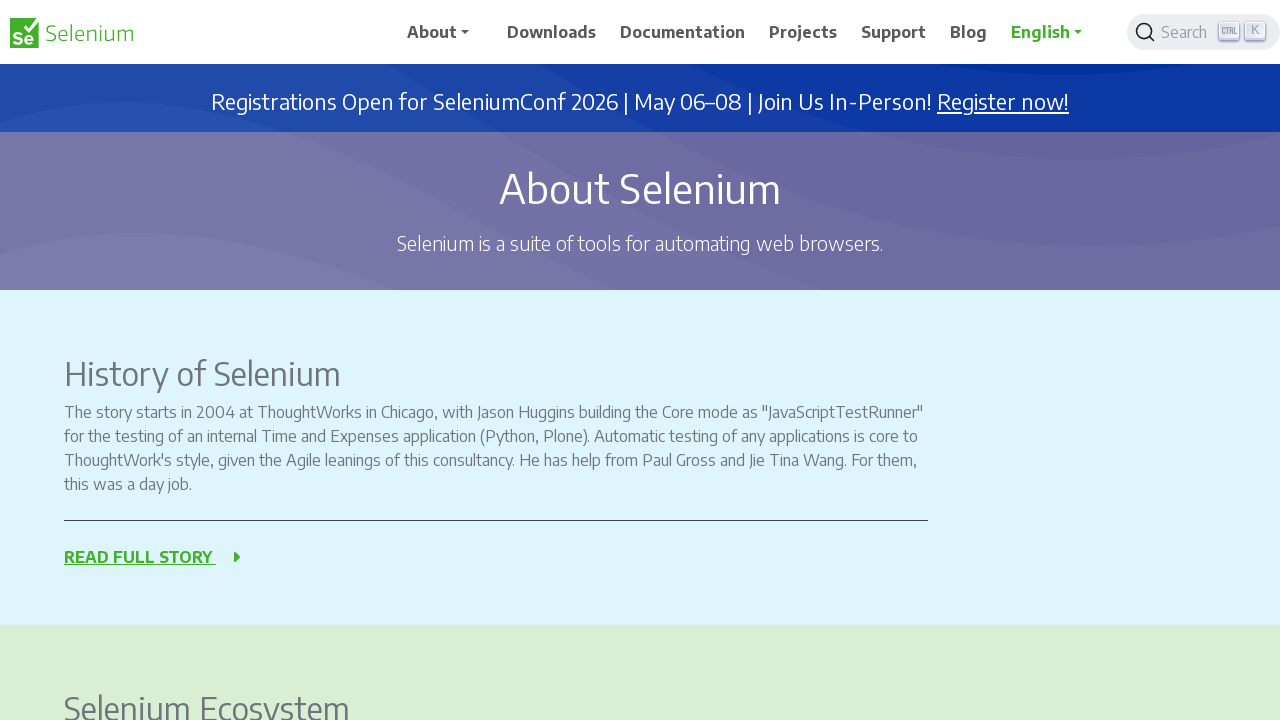

Page load completed after clicking About Selenium link
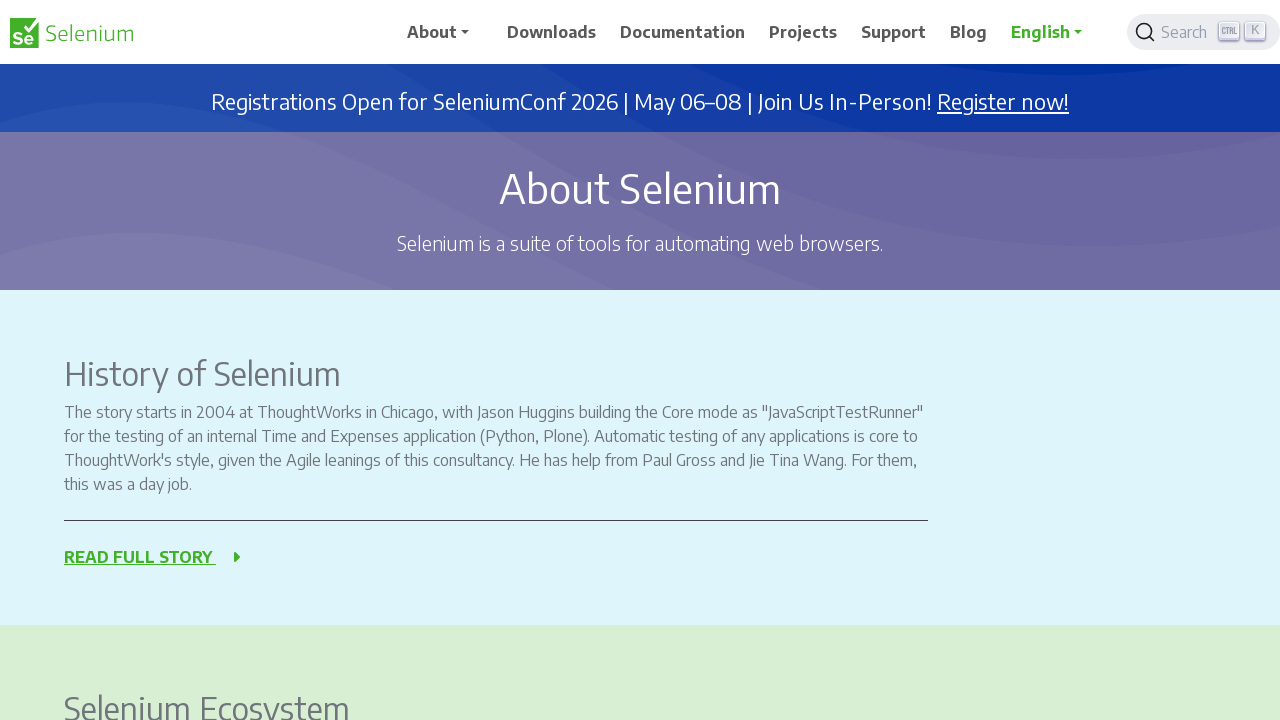

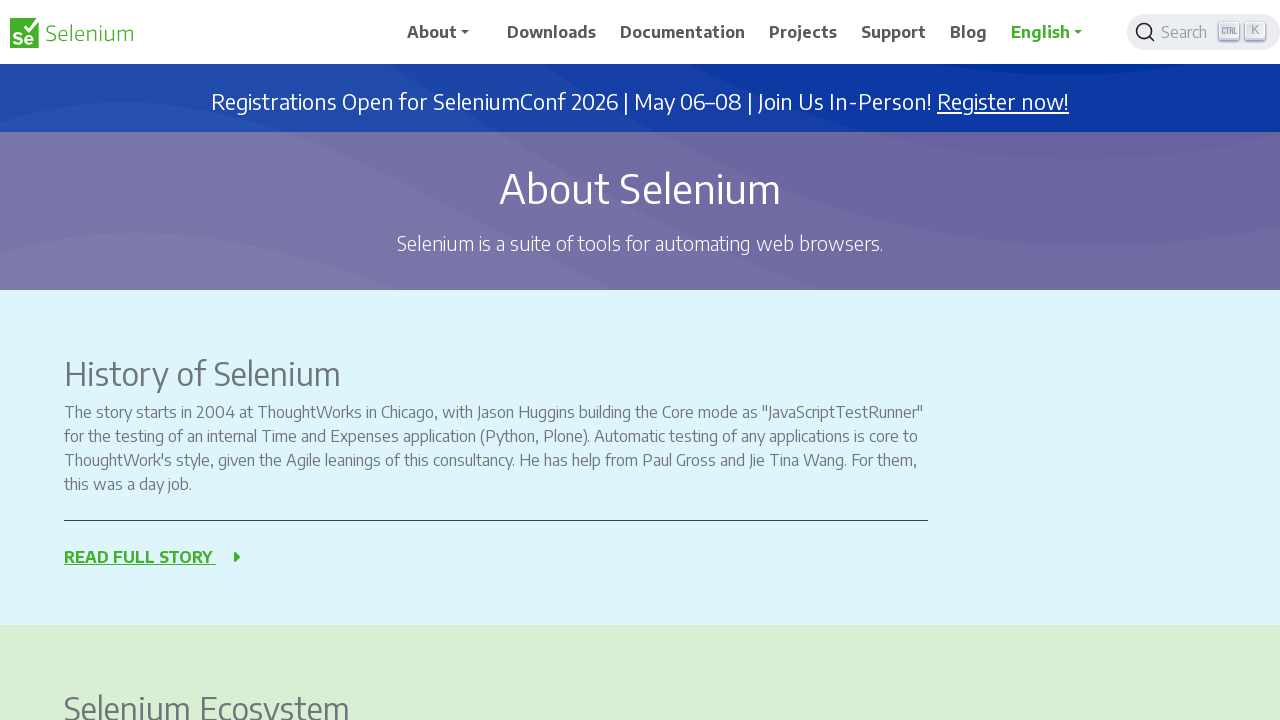